Scrapes director information from elacervo.com by scrolling to load lazy-loaded content and extracting director links

Starting URL: https://www.elacervo.com/directores

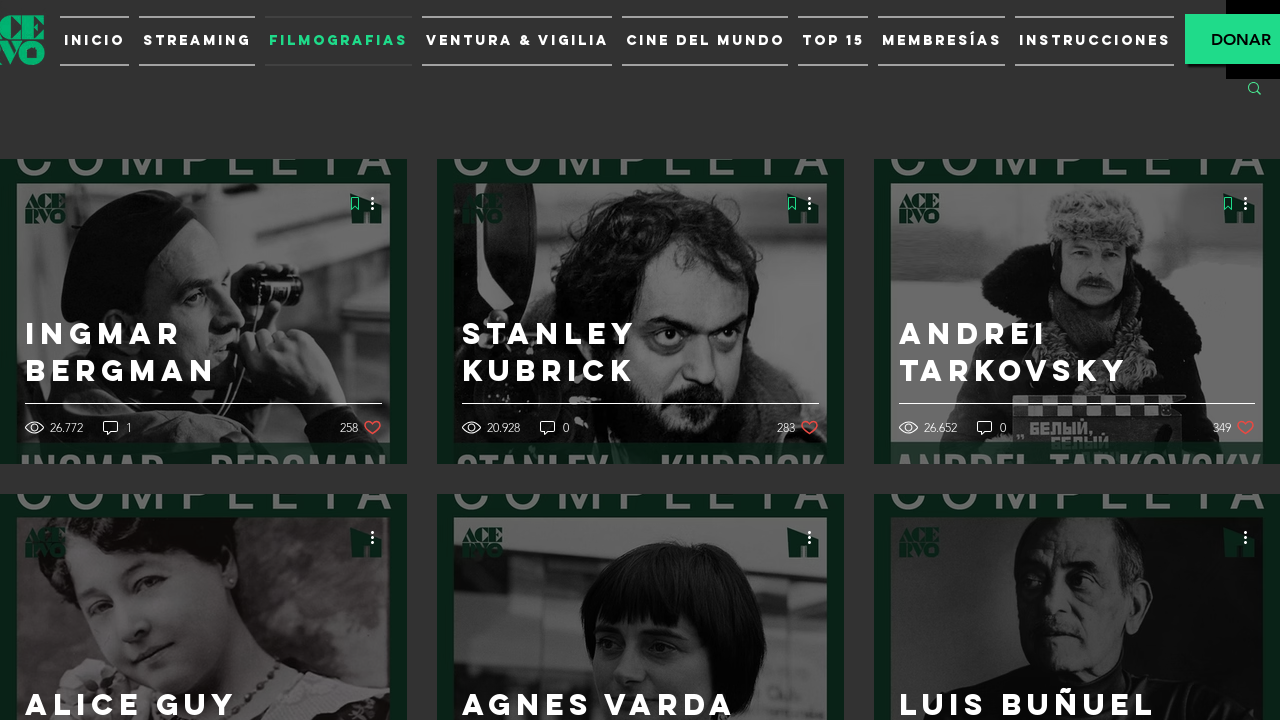

Scrolled to bottom of page (iteration 1/4) to load lazy-loaded director content
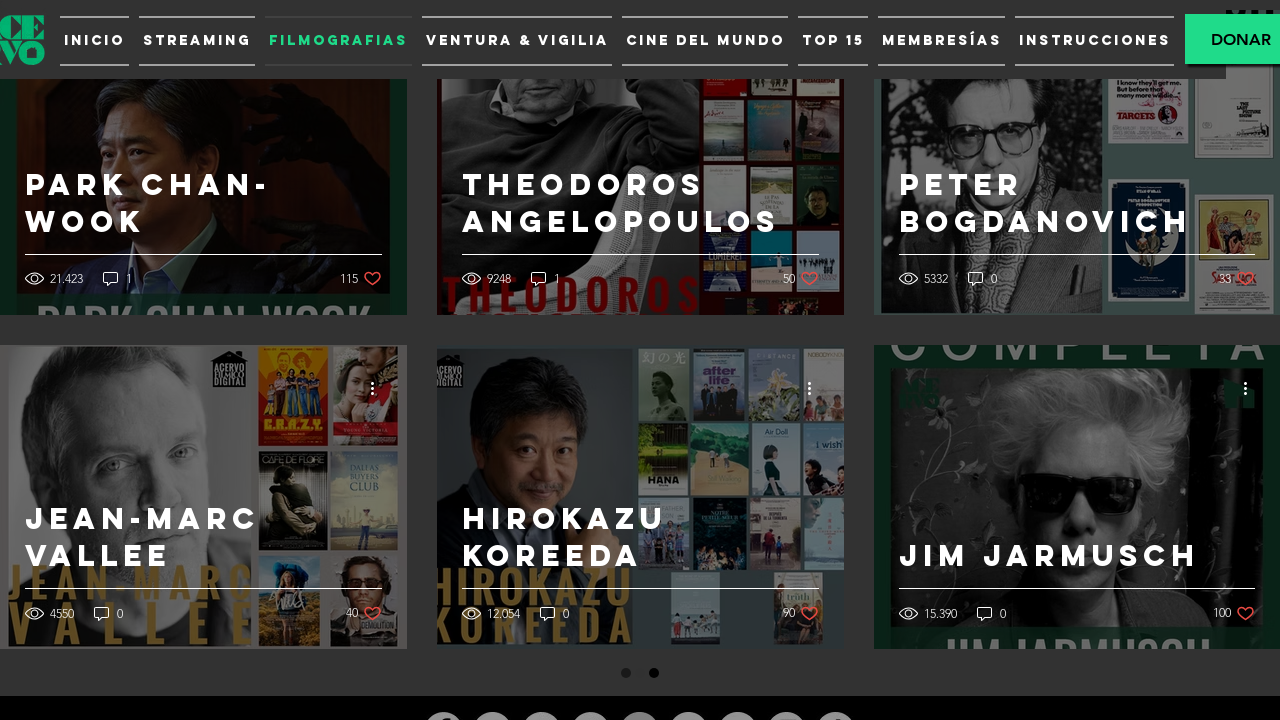

Waited 5 seconds for lazy-loaded content to render (iteration 1/4)
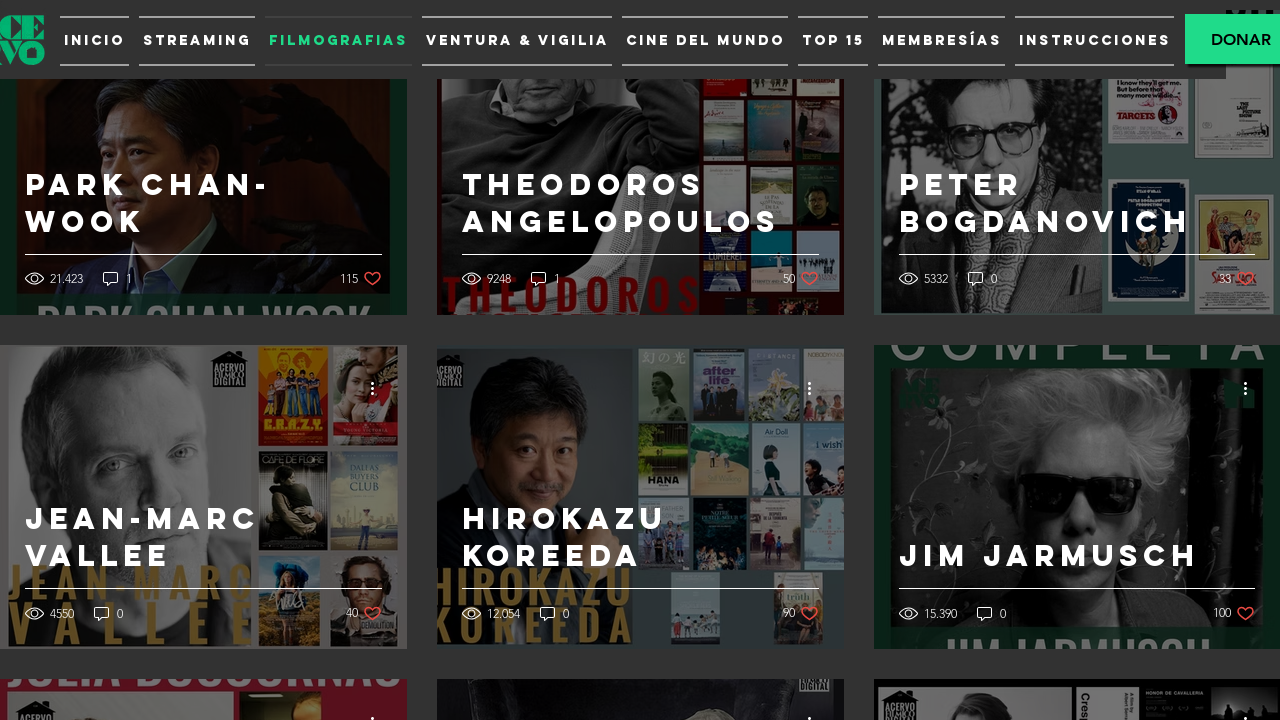

Scrolled to bottom of page (iteration 2/4) to load lazy-loaded director content
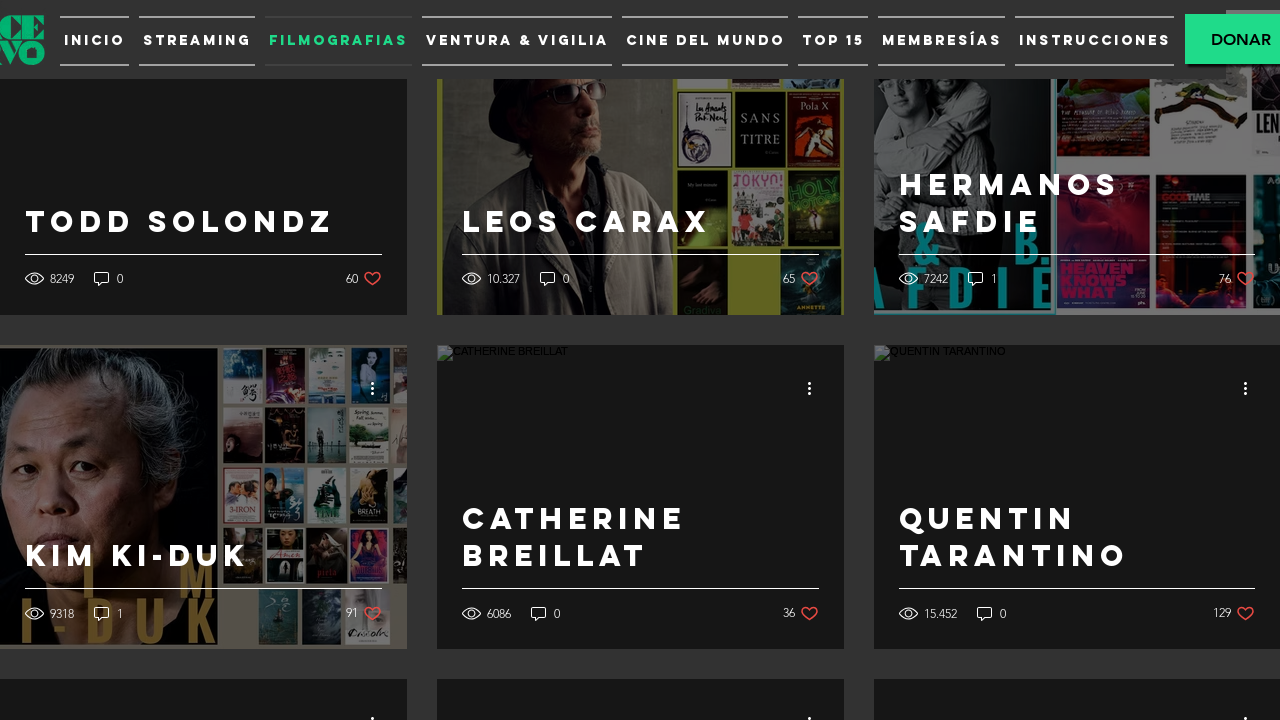

Waited 5 seconds for lazy-loaded content to render (iteration 2/4)
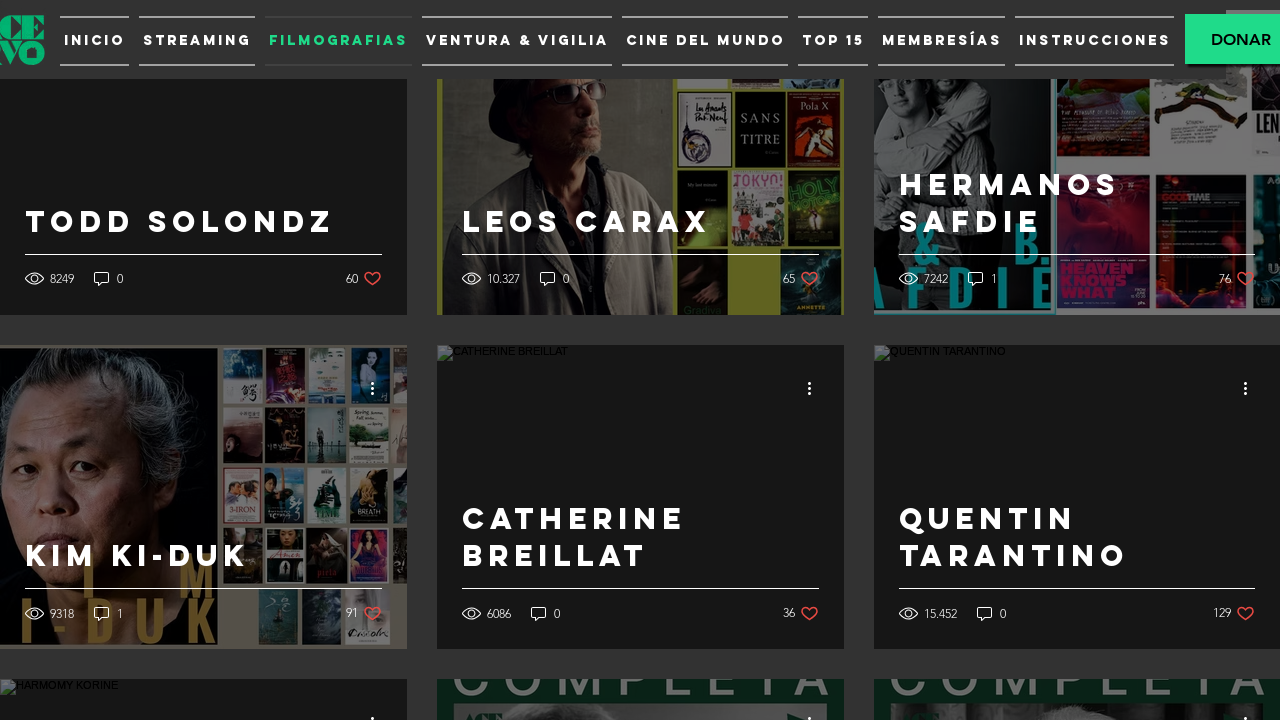

Scrolled to bottom of page (iteration 3/4) to load lazy-loaded director content
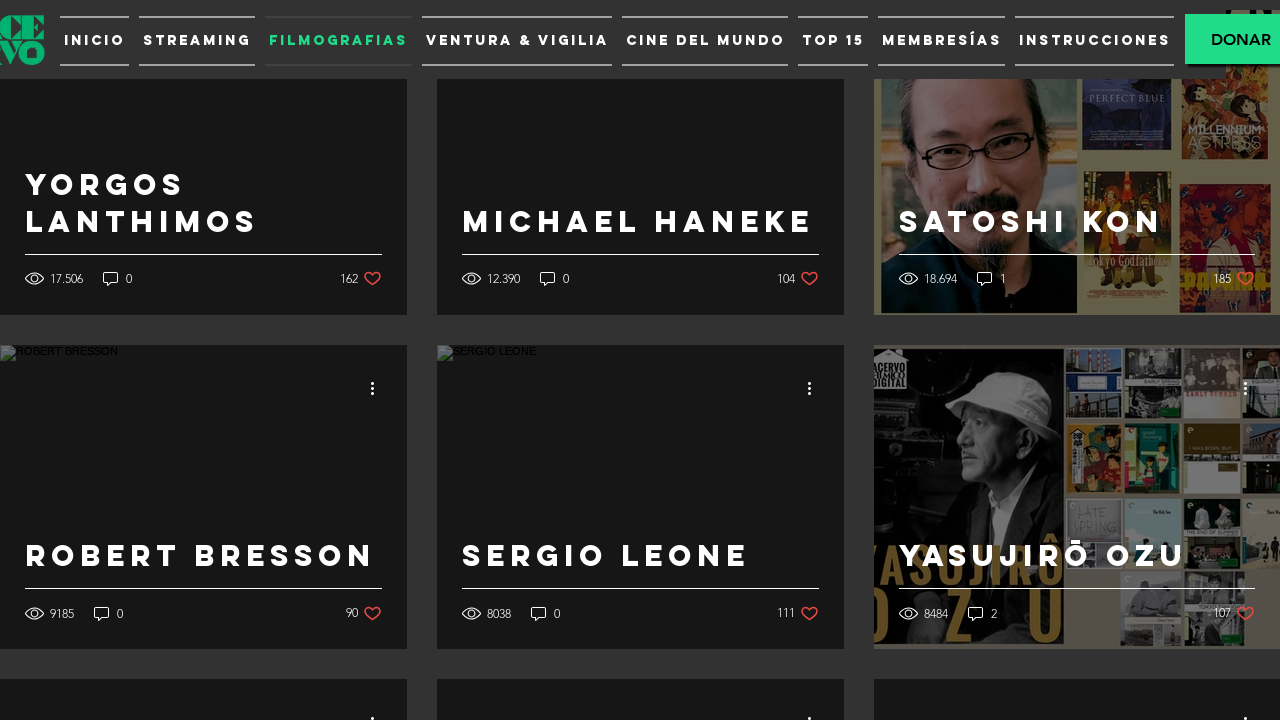

Waited 5 seconds for lazy-loaded content to render (iteration 3/4)
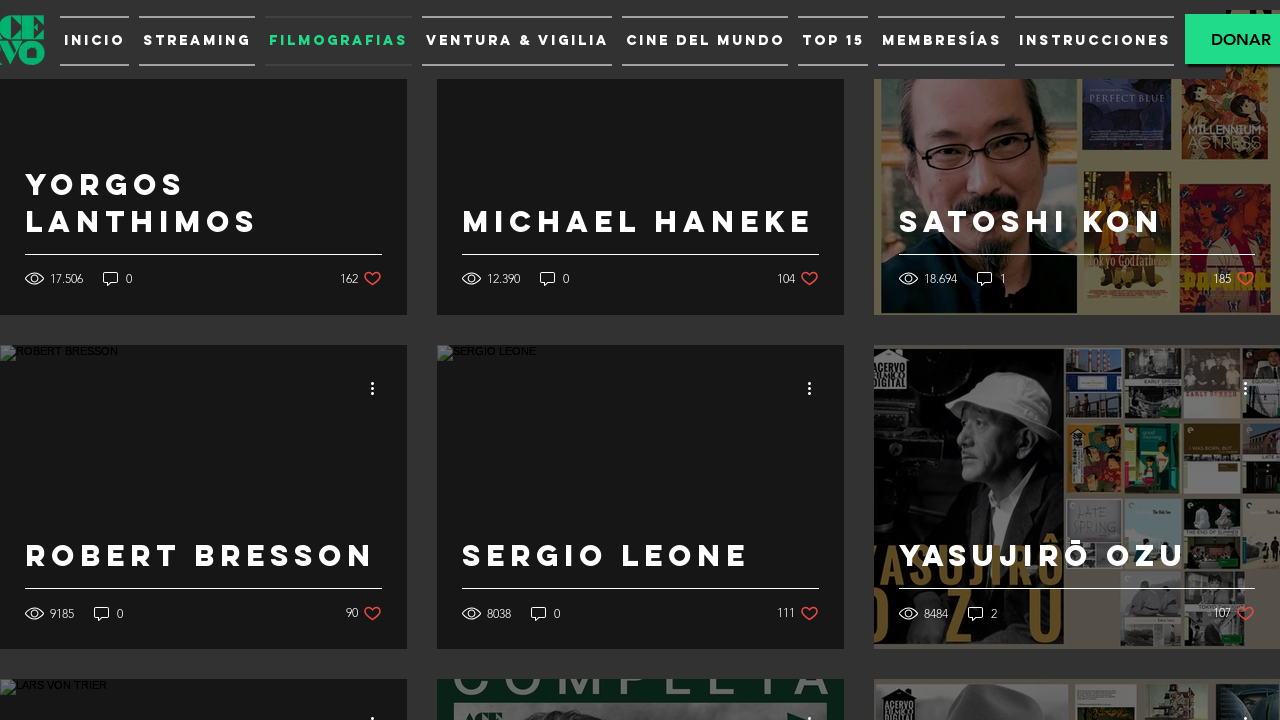

Scrolled to bottom of page (iteration 4/4) to load lazy-loaded director content
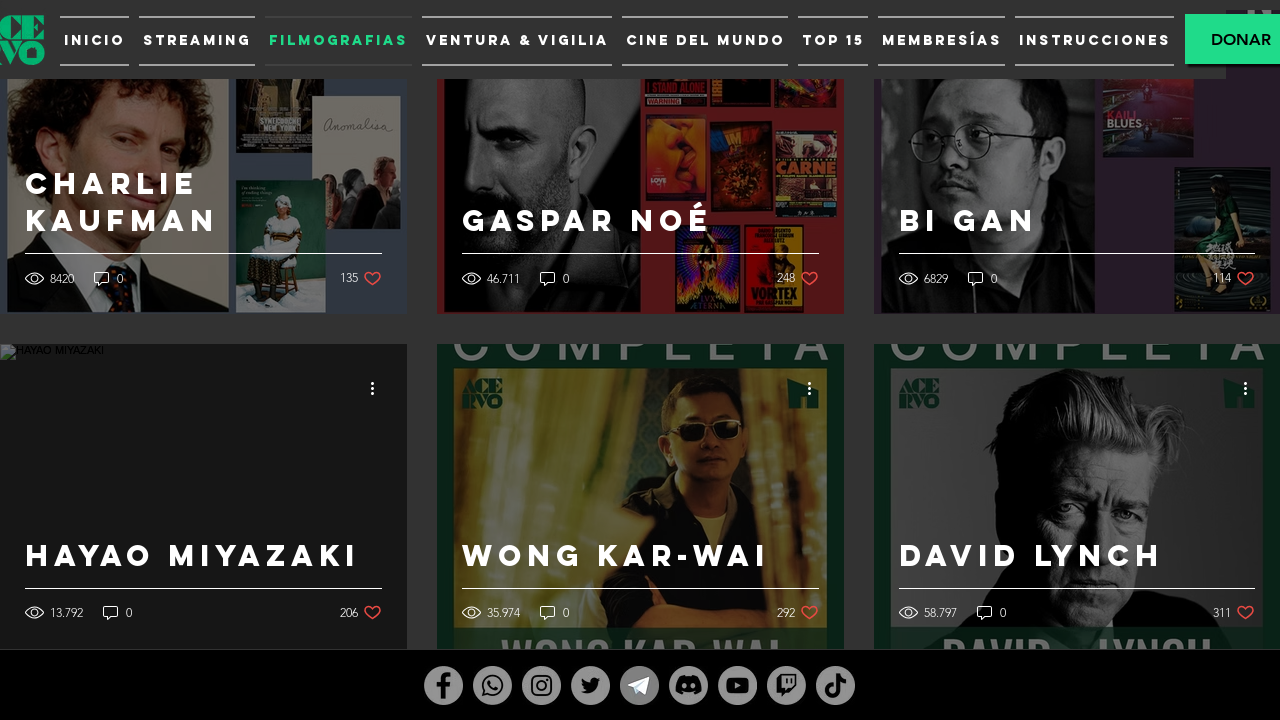

Waited 5 seconds for lazy-loaded content to render (iteration 4/4)
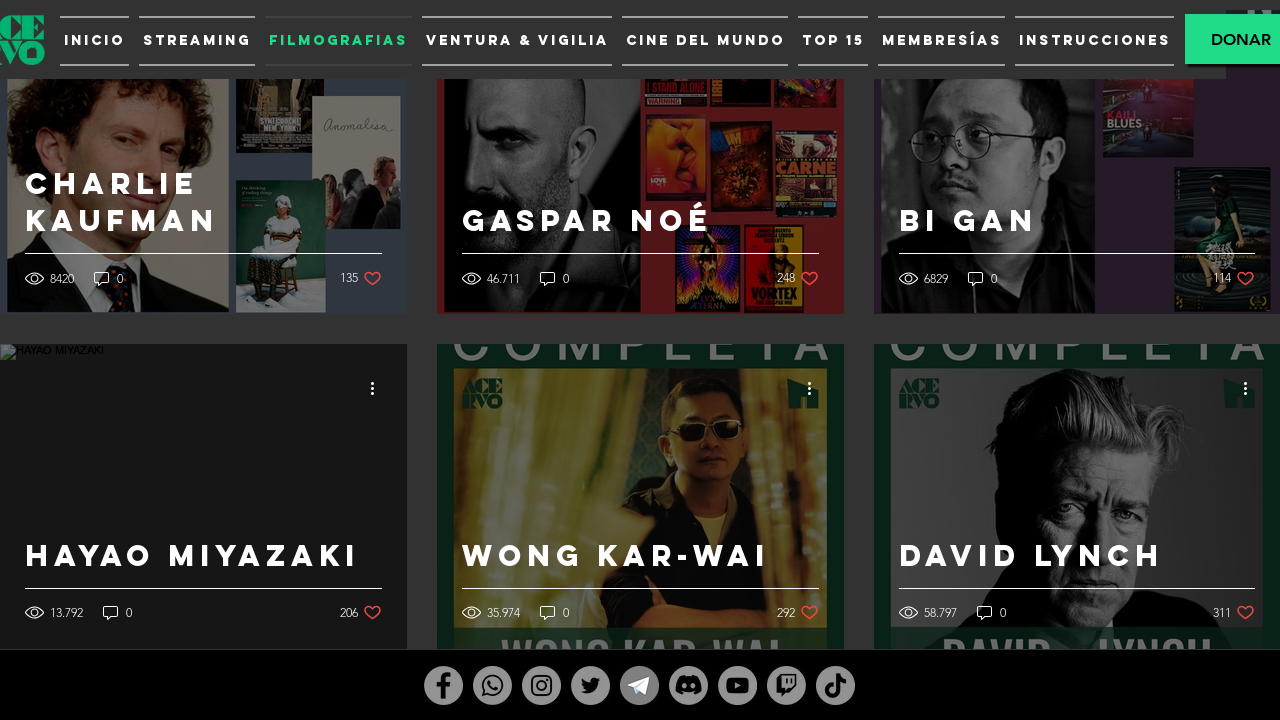

Found 81 director link elements on the page
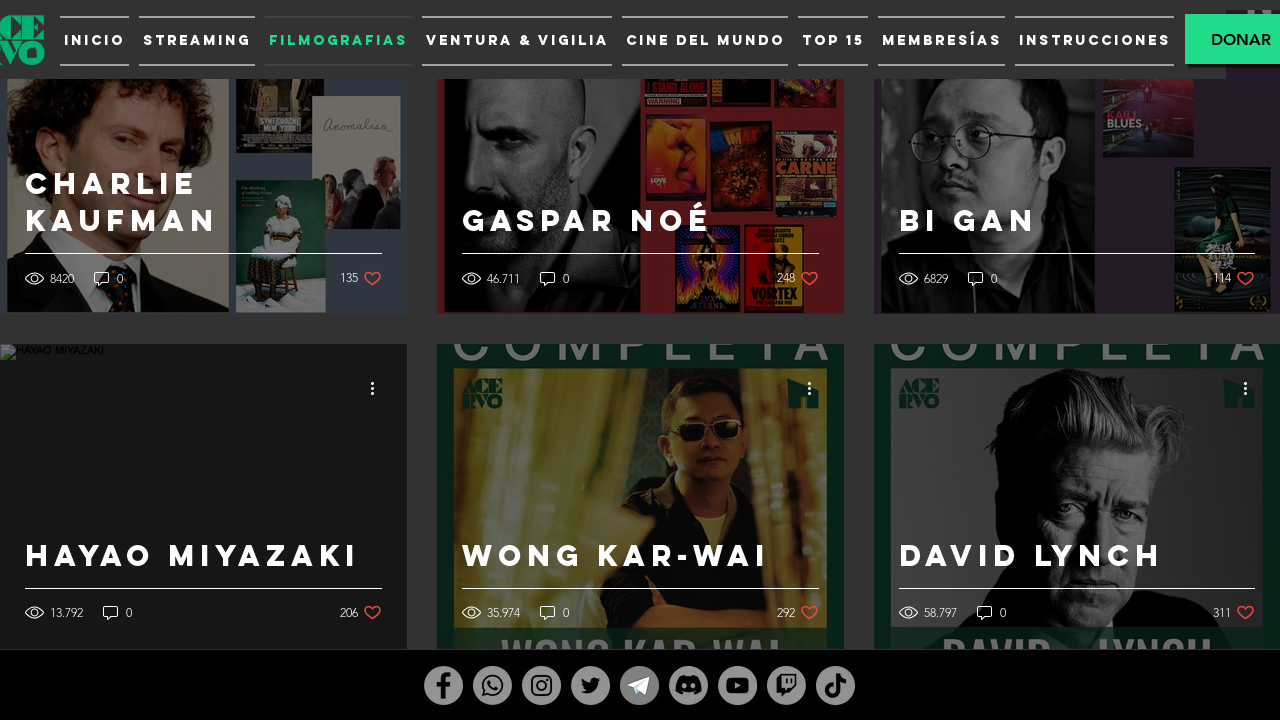

Extracted 81 unique director URLs
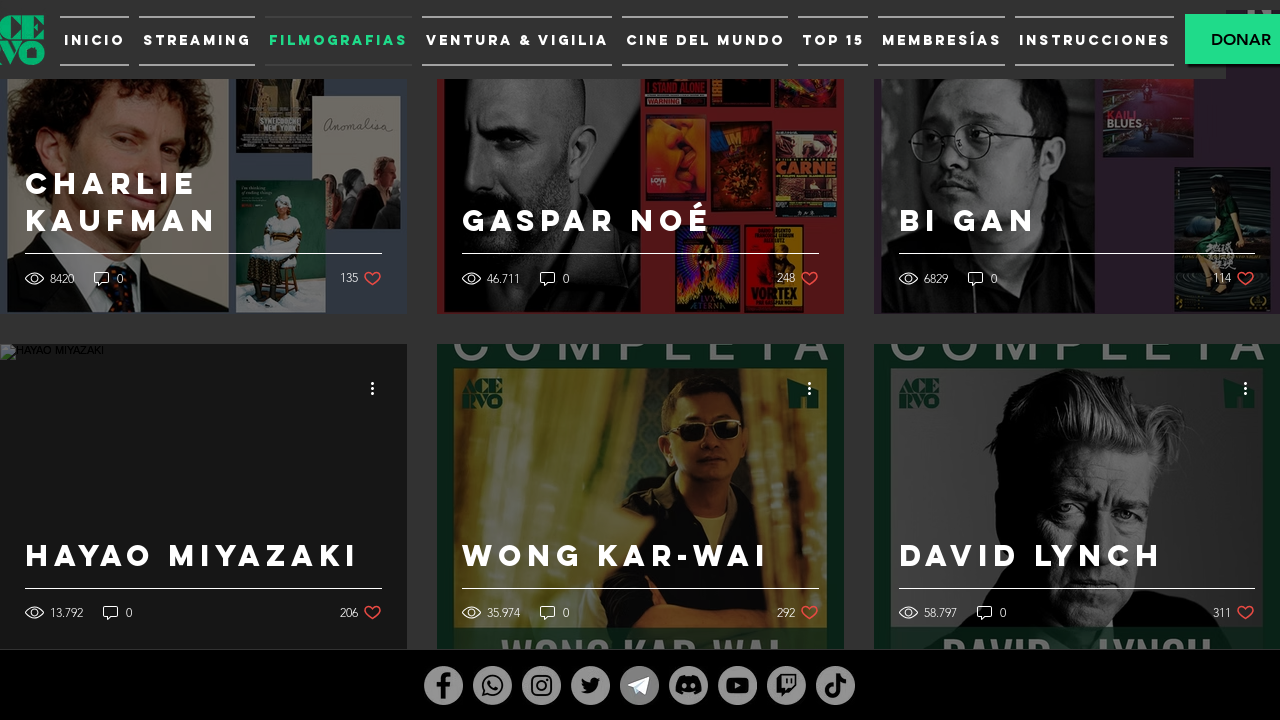

Processed and formatted 81 director names from URLs
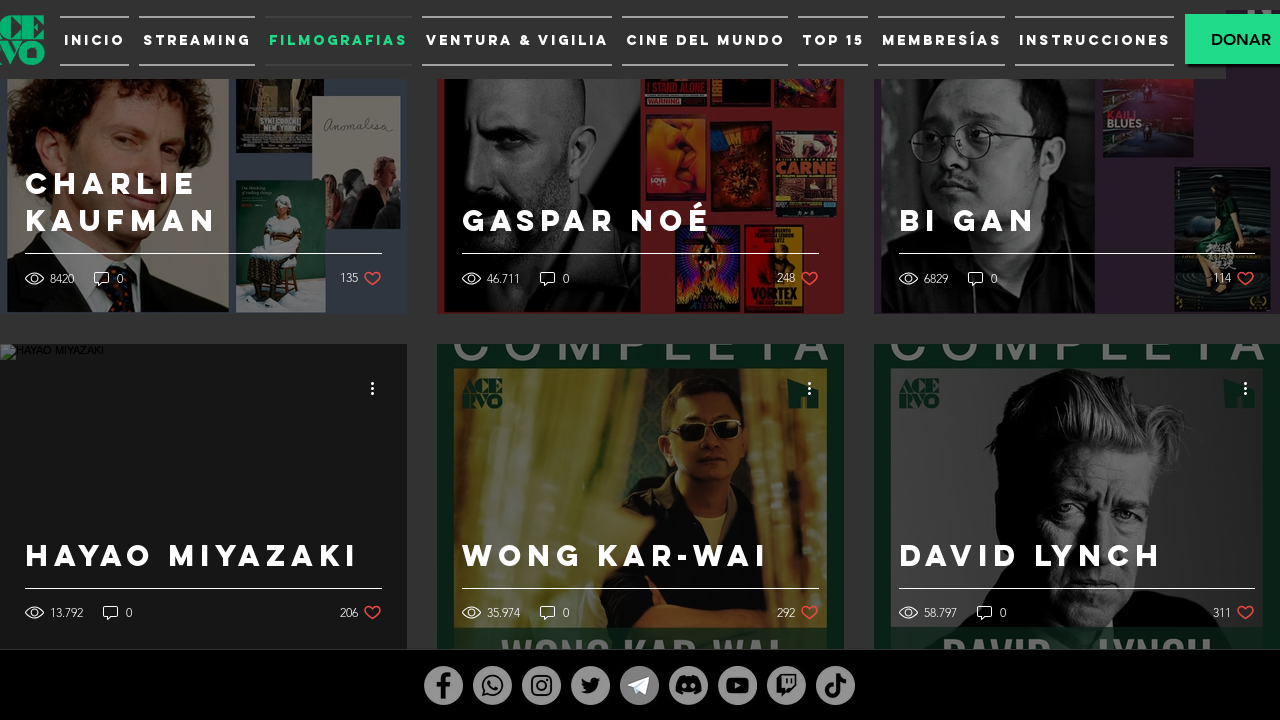

Verified that 81 directors were successfully scraped
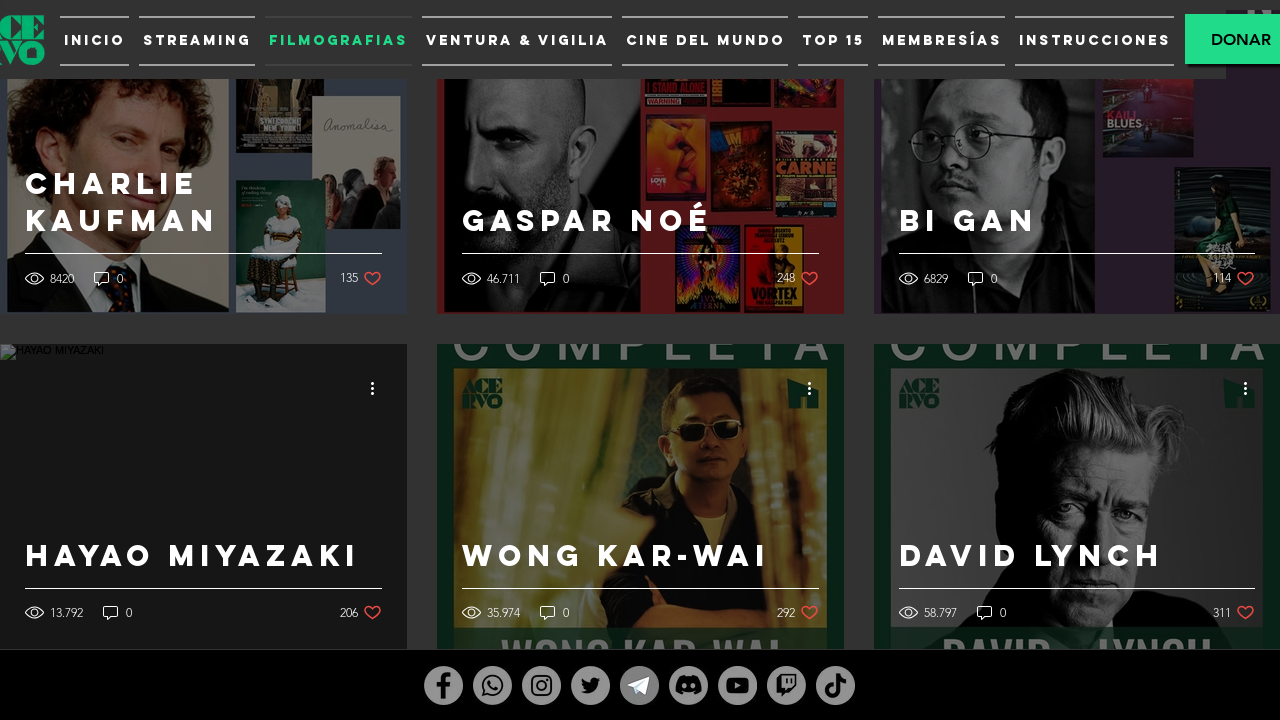

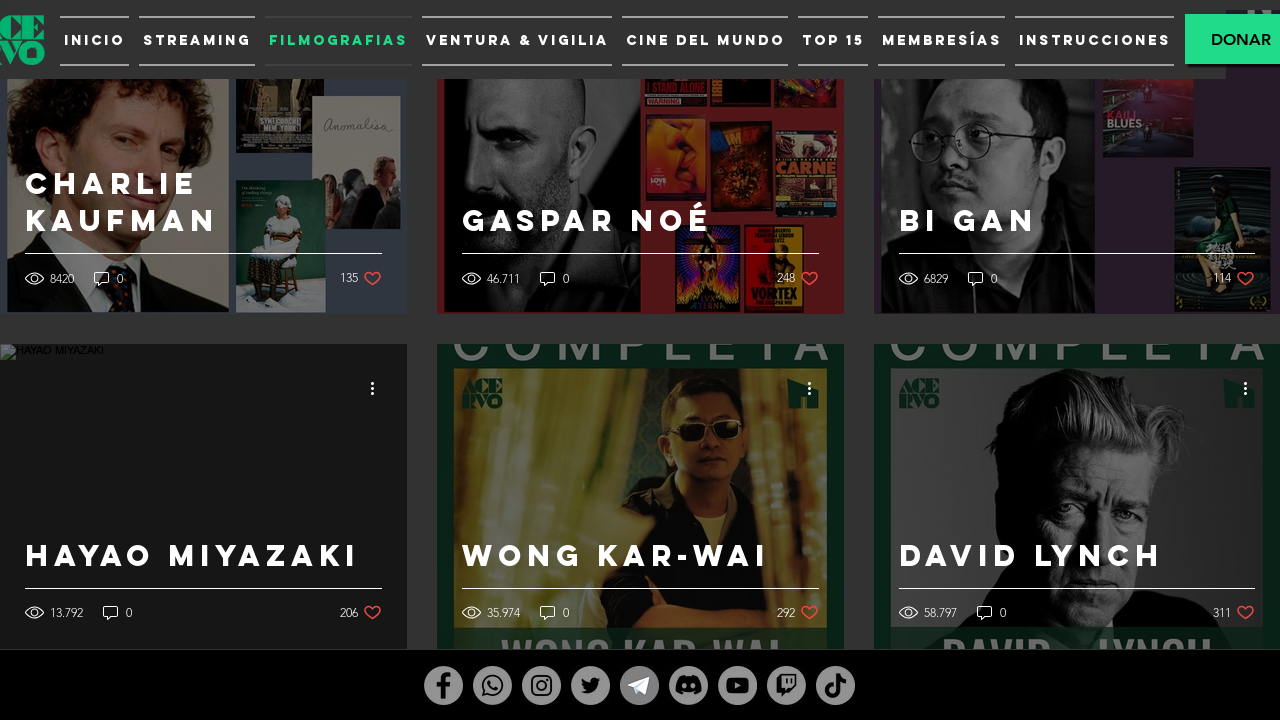